Tests multi-select dropdown functionality by selecting multiple options (Food and CreditCard) from a bill selection dropdown

Starting URL: https://testuserautomation.github.io/DropDown/

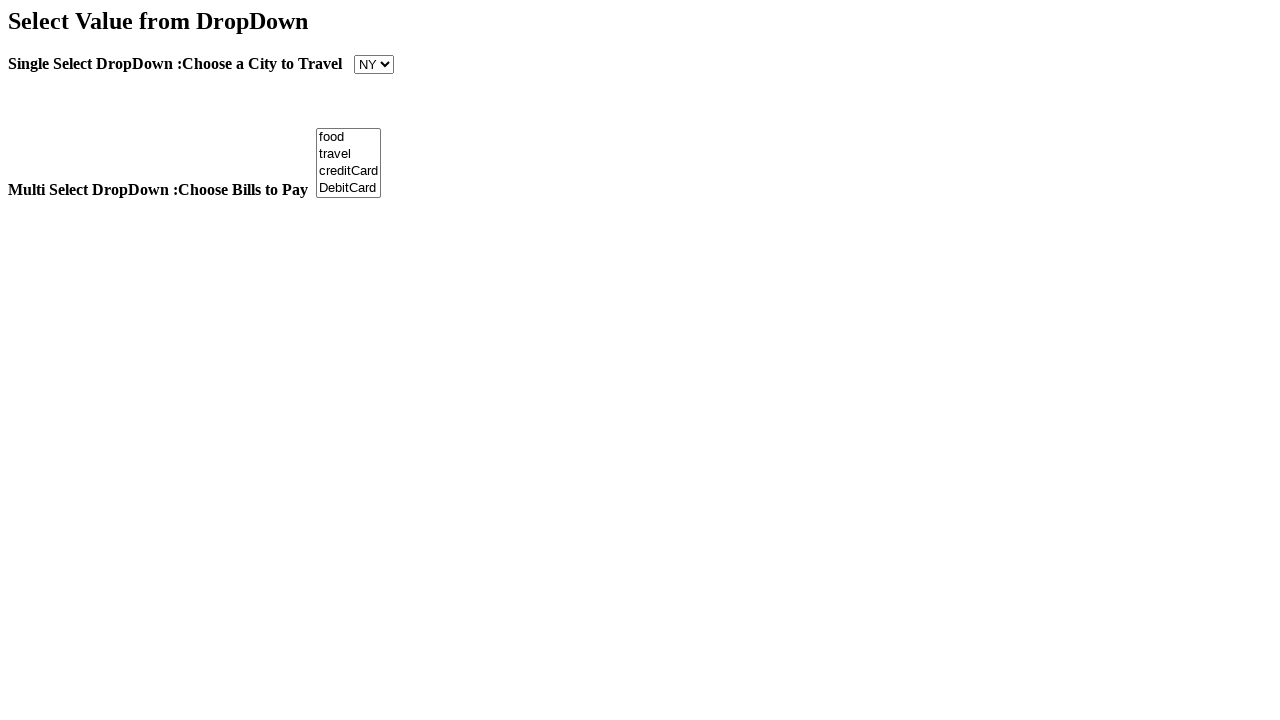

Selected 'Food' option from Bill dropdown on select#Bill
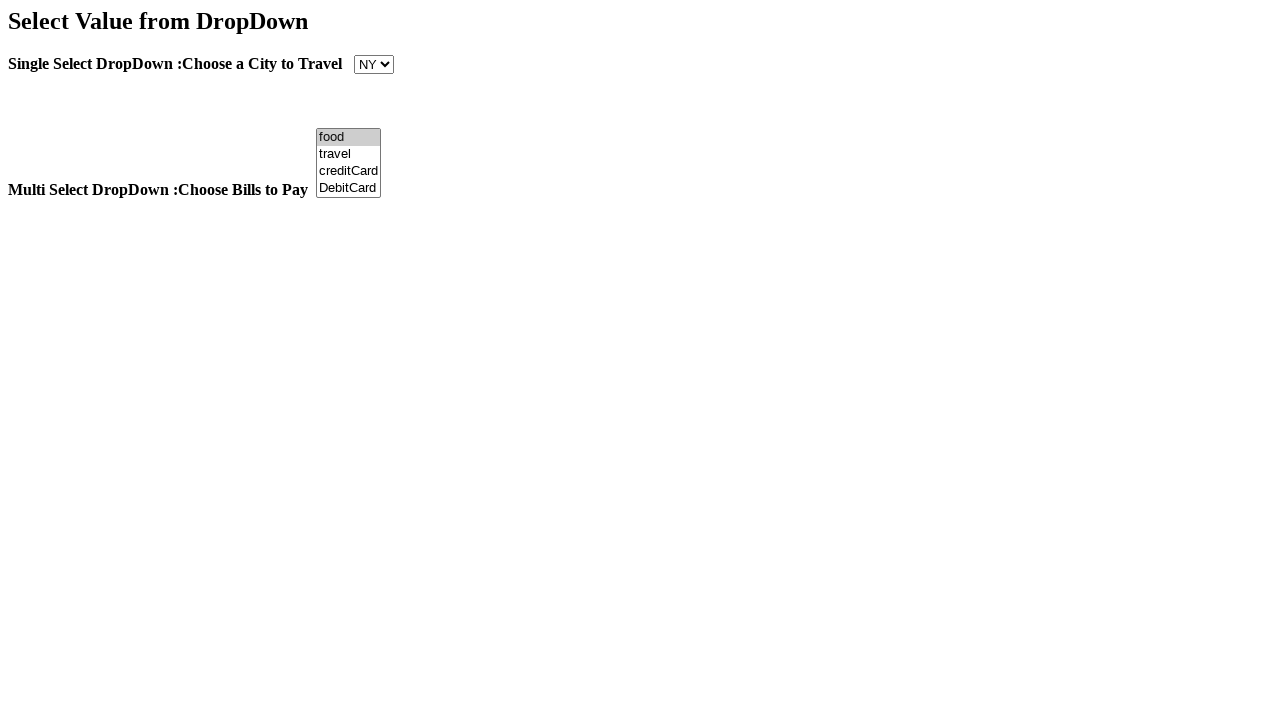

Selected multiple options ('Food' and 'CreditCard') from Bill dropdown on select#Bill
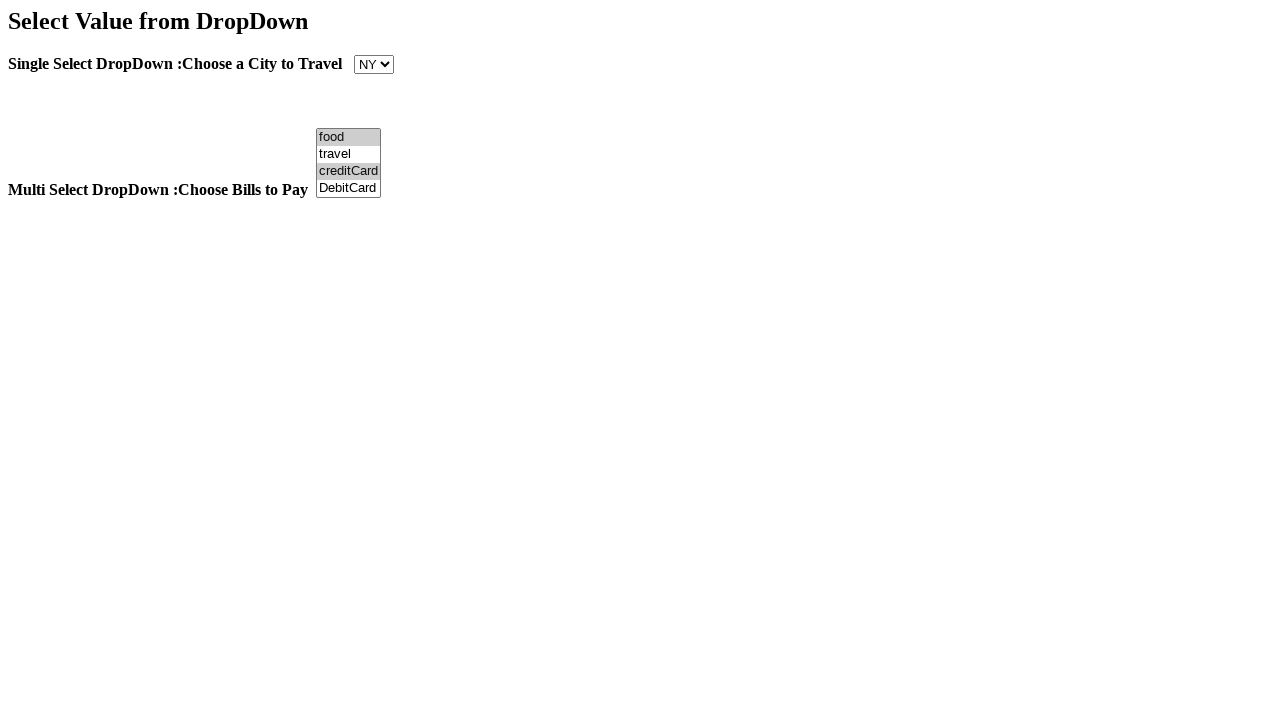

Waited 1 second for selections to be applied
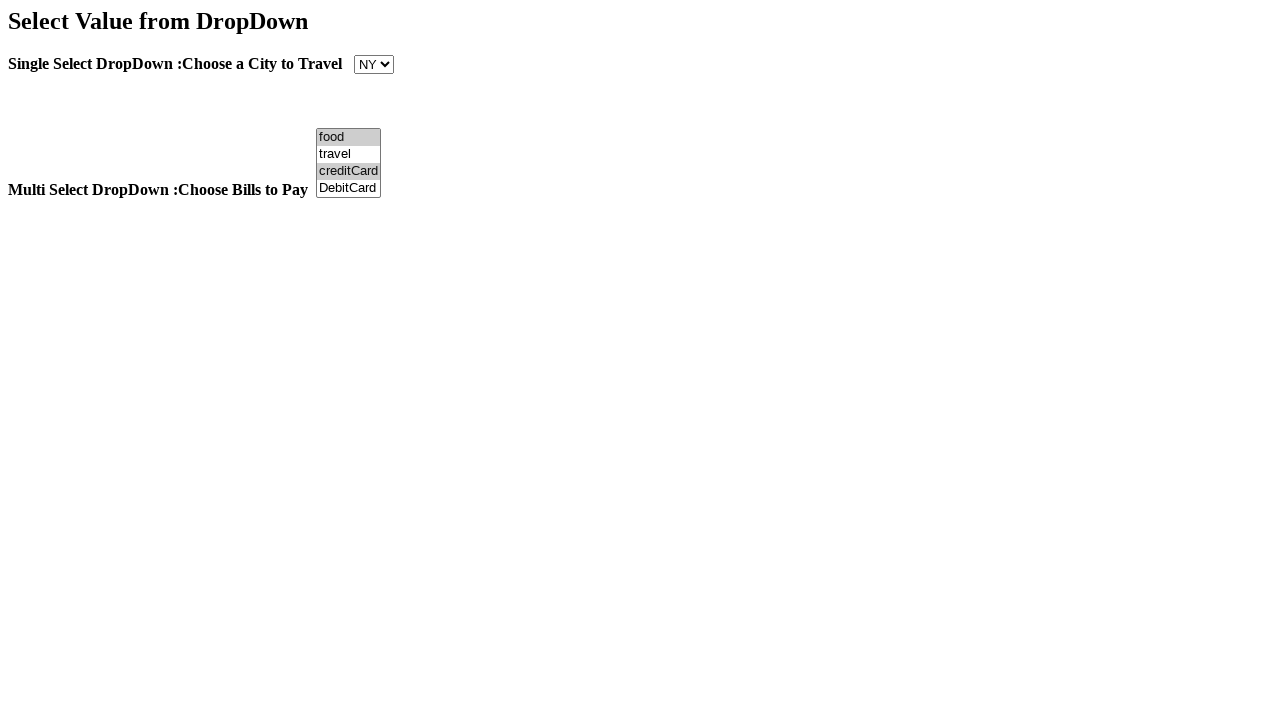

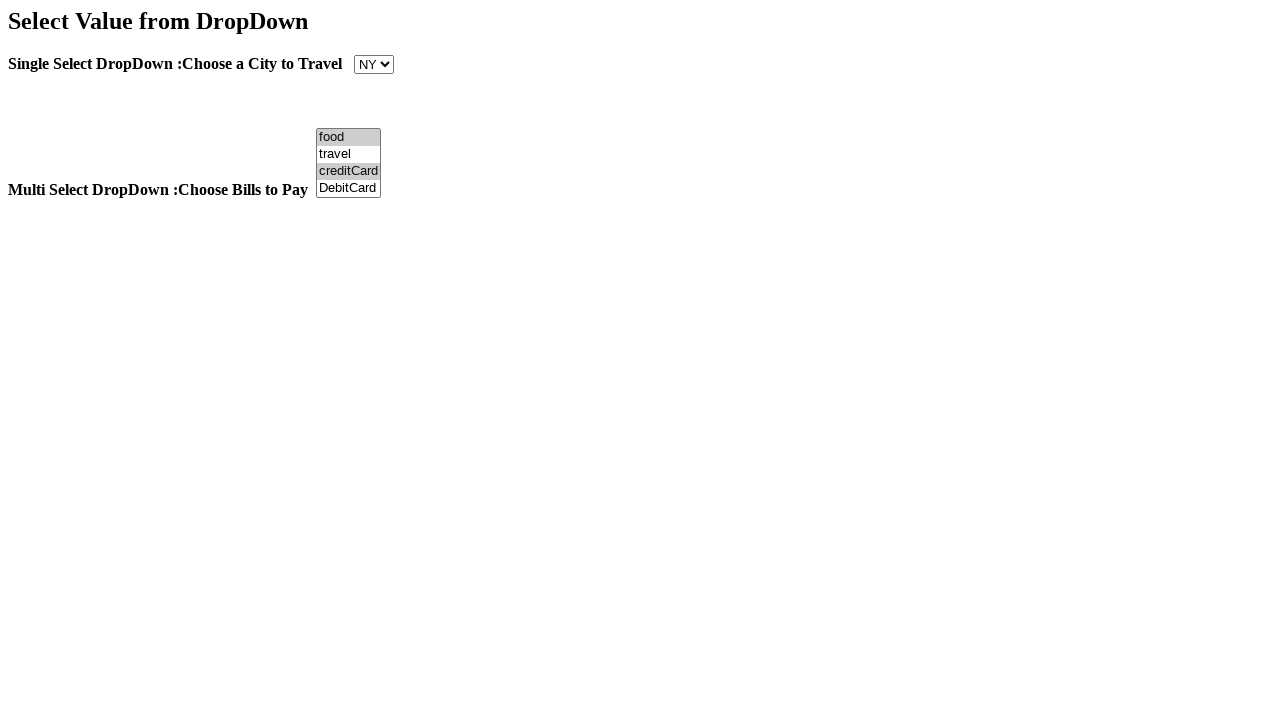